Tests JavaScript prompt alert handling by clicking a button to trigger a prompt, entering text into the prompt, and accepting it.

Starting URL: https://the-internet.herokuapp.com/javascript_alerts

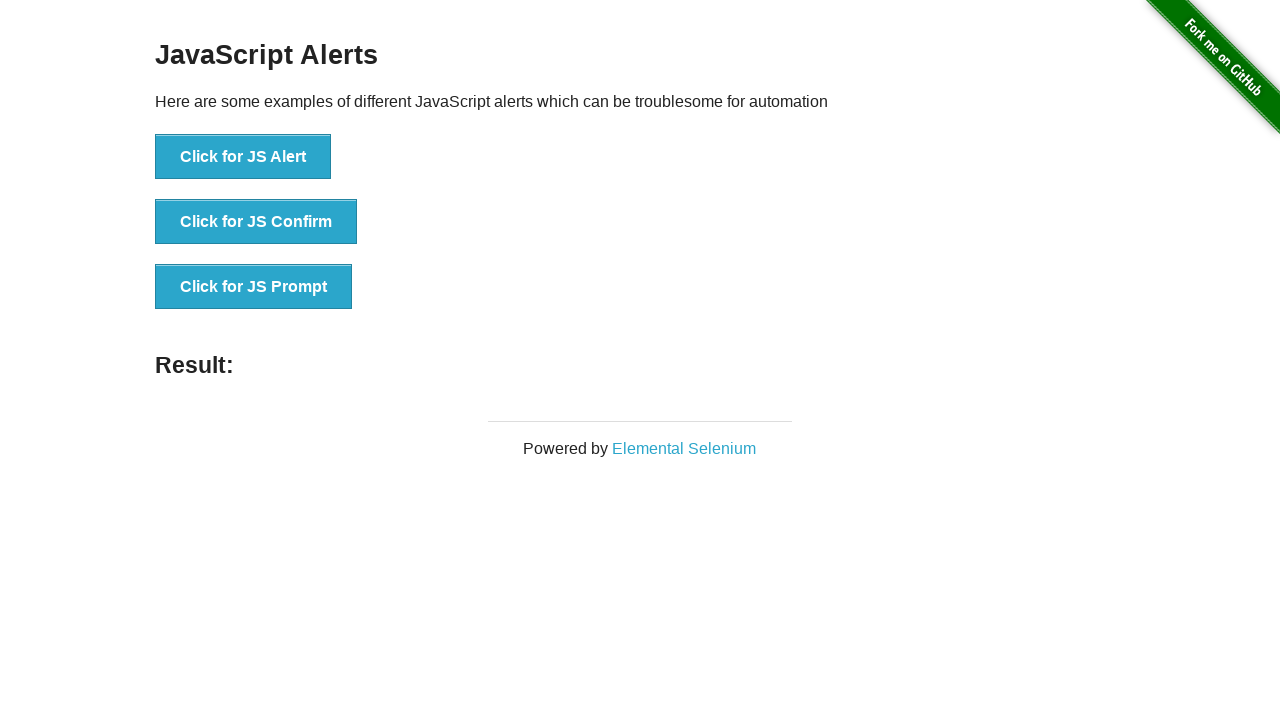

Clicked the JS Prompt button at (254, 287) on xpath=//ul[@style='list-style-type: none;']/li[3]/button
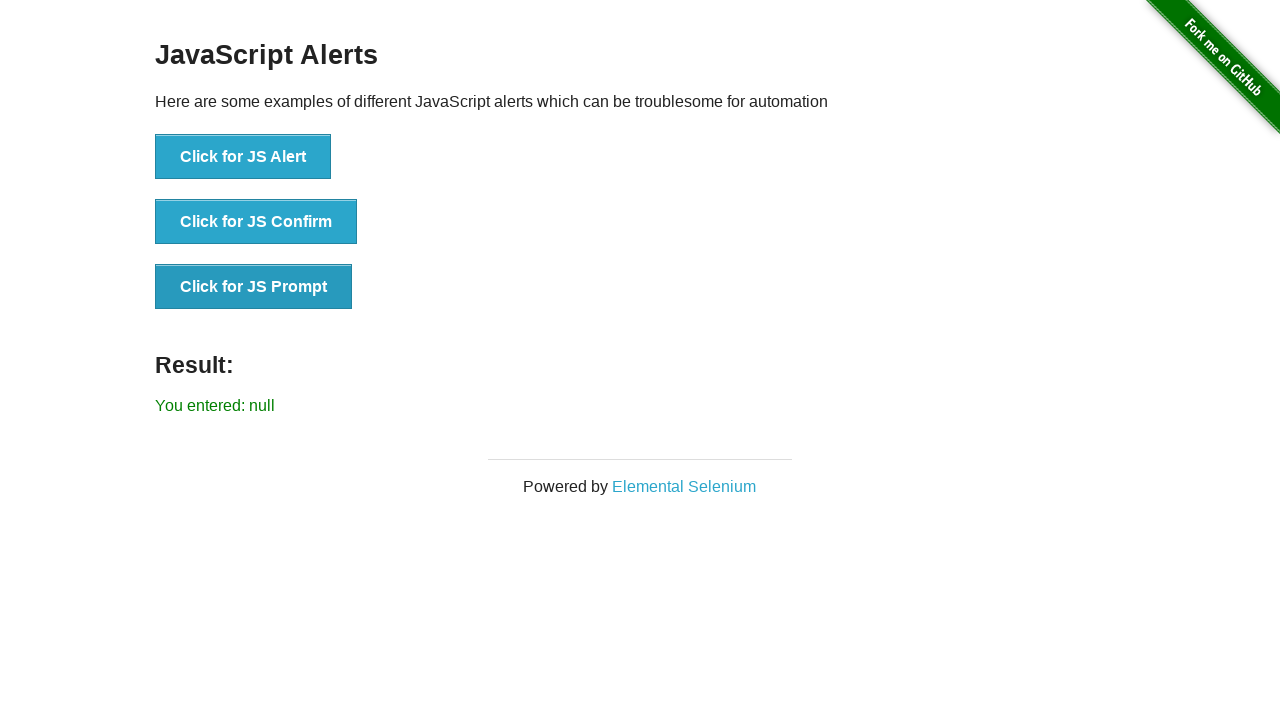

Set up dialog handler to accept prompts with 'welcome' text
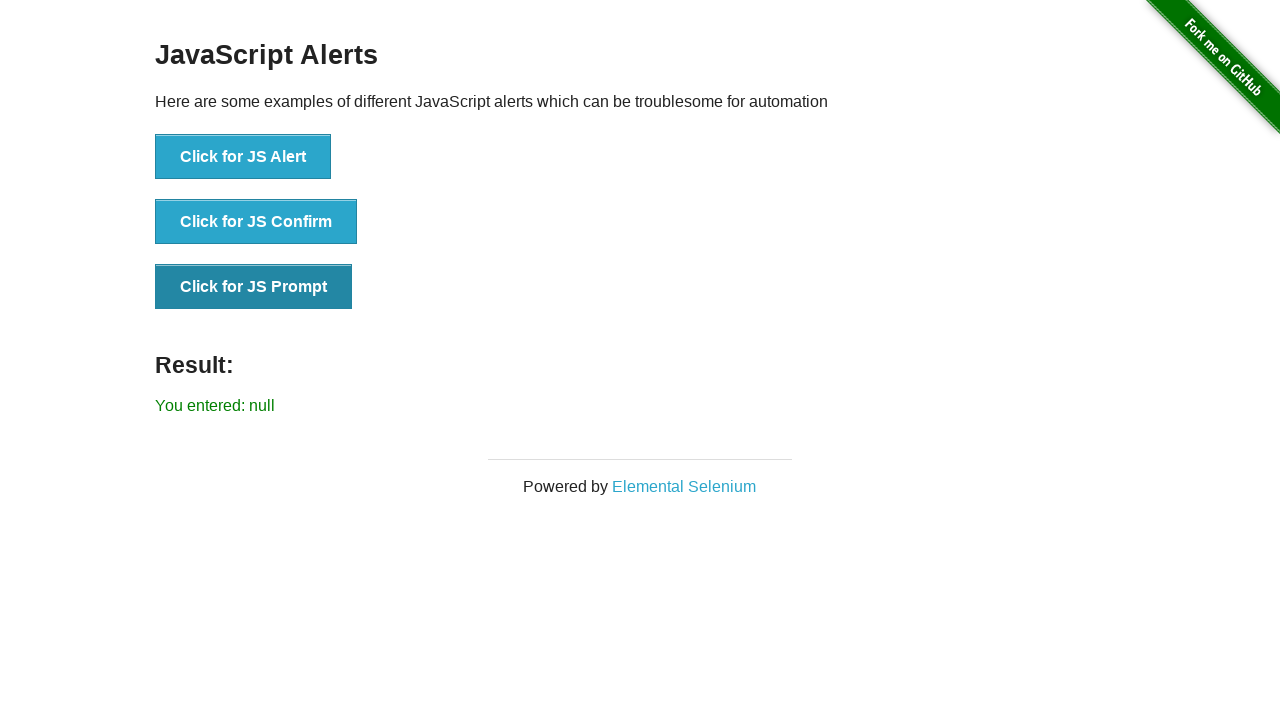

Registered dialog event listener
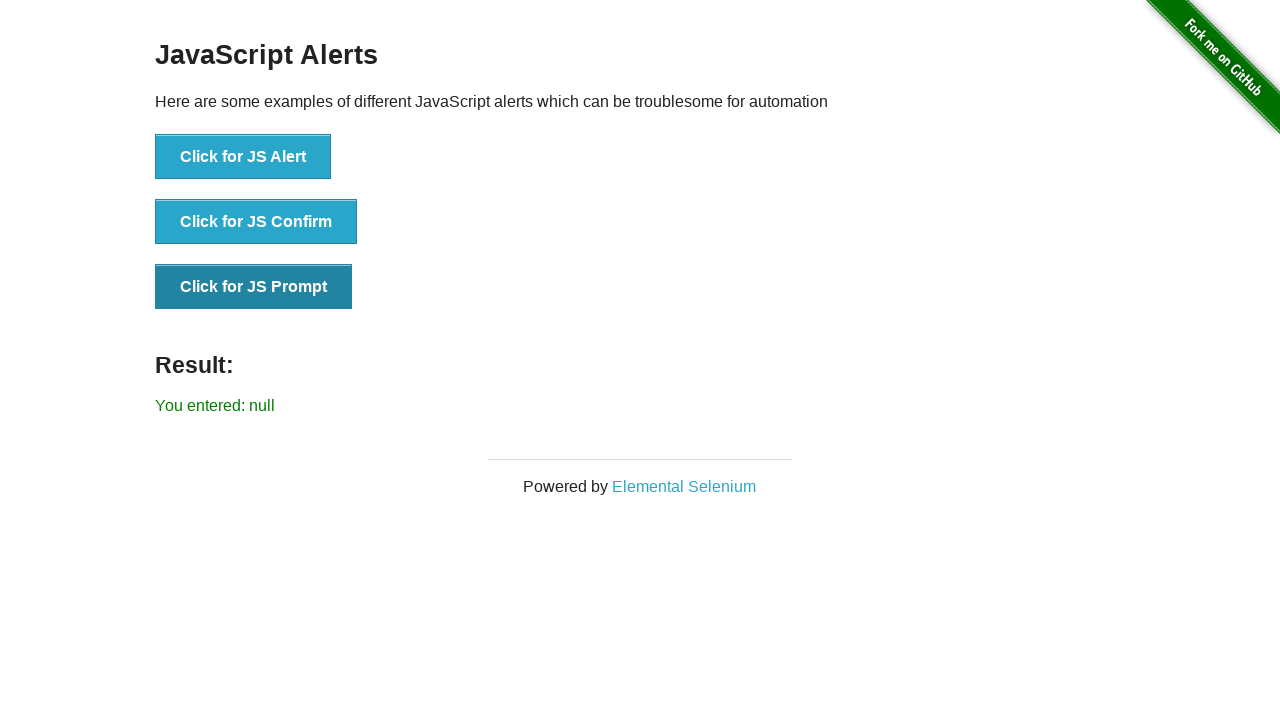

Clicked the JS Prompt button to trigger dialog at (254, 287) on xpath=//ul[@style='list-style-type: none;']/li[3]/button
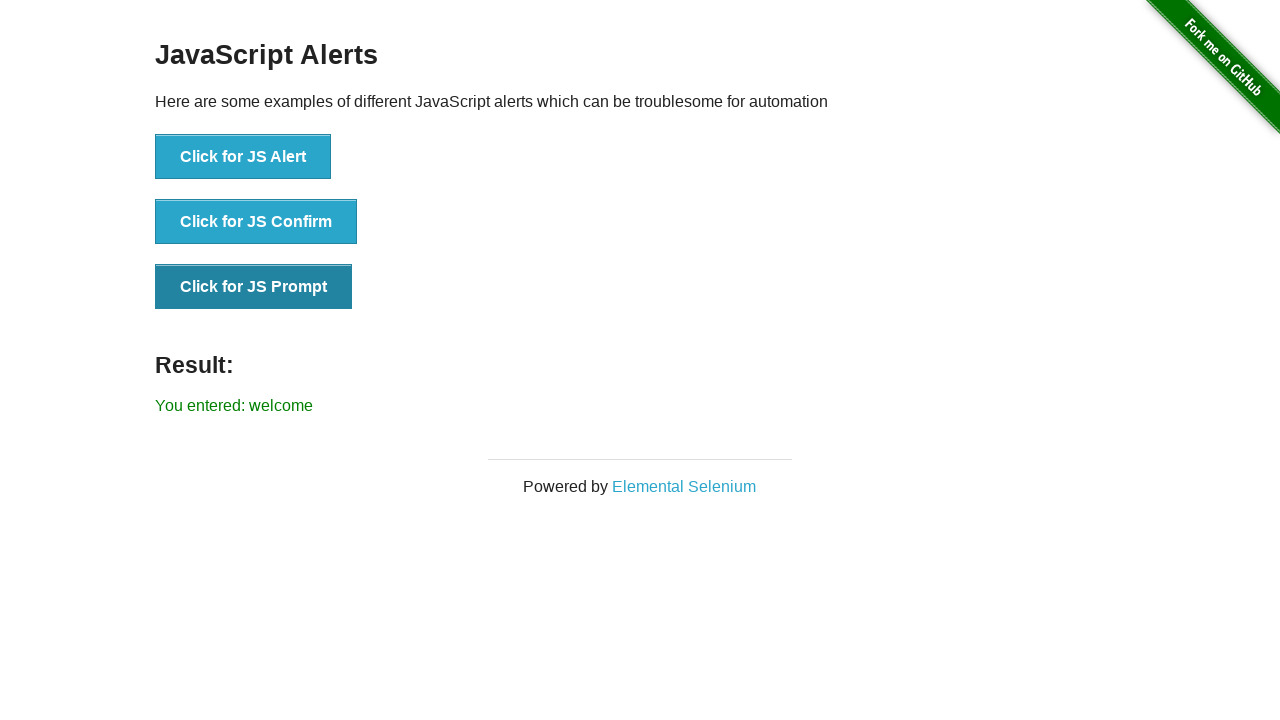

Prompt was accepted and result element loaded
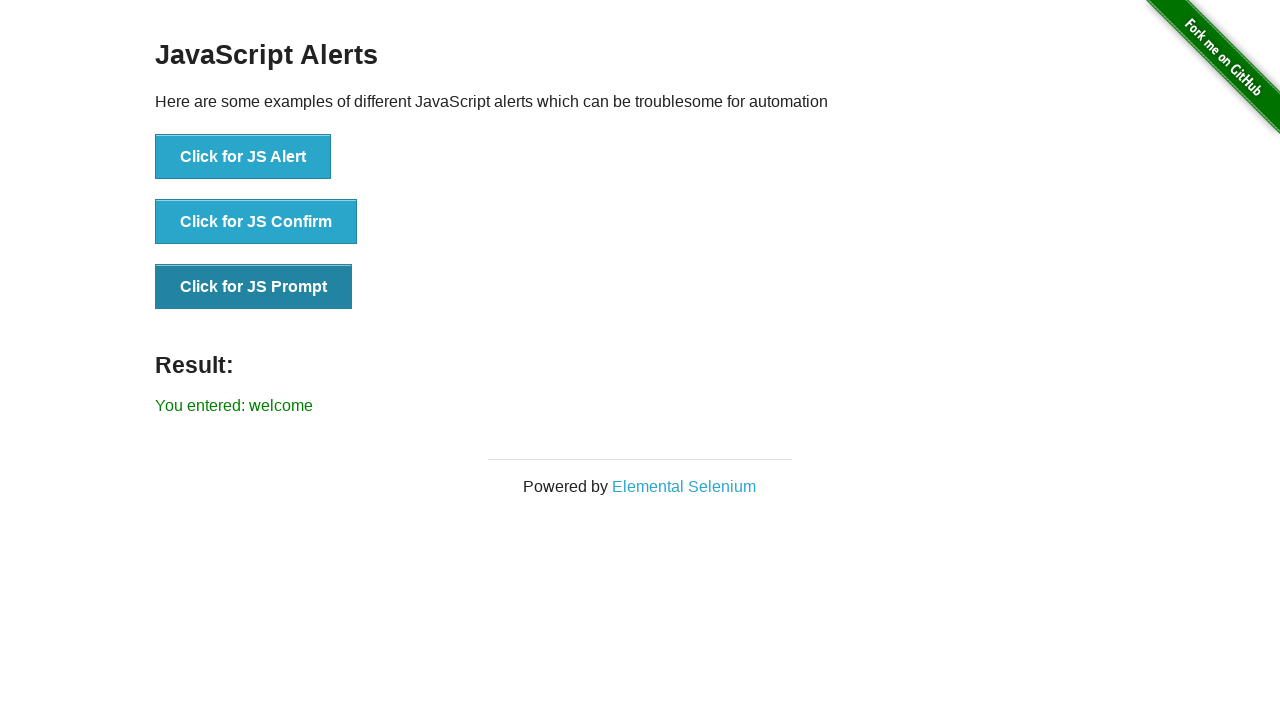

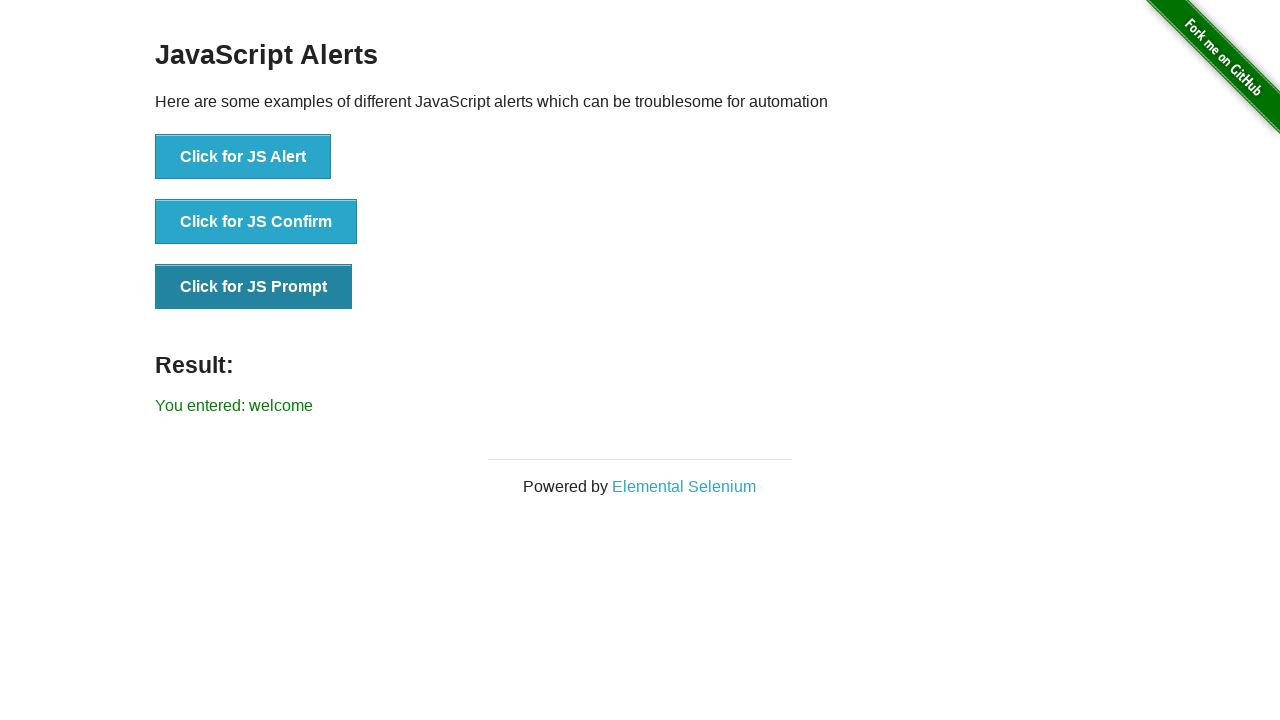